Navigates to NSE India SME market data page, waits for the live SME table to load, clicks on the last row, and scrolls down the page

Starting URL: https://www.nseindia.com/market-data/sme-market

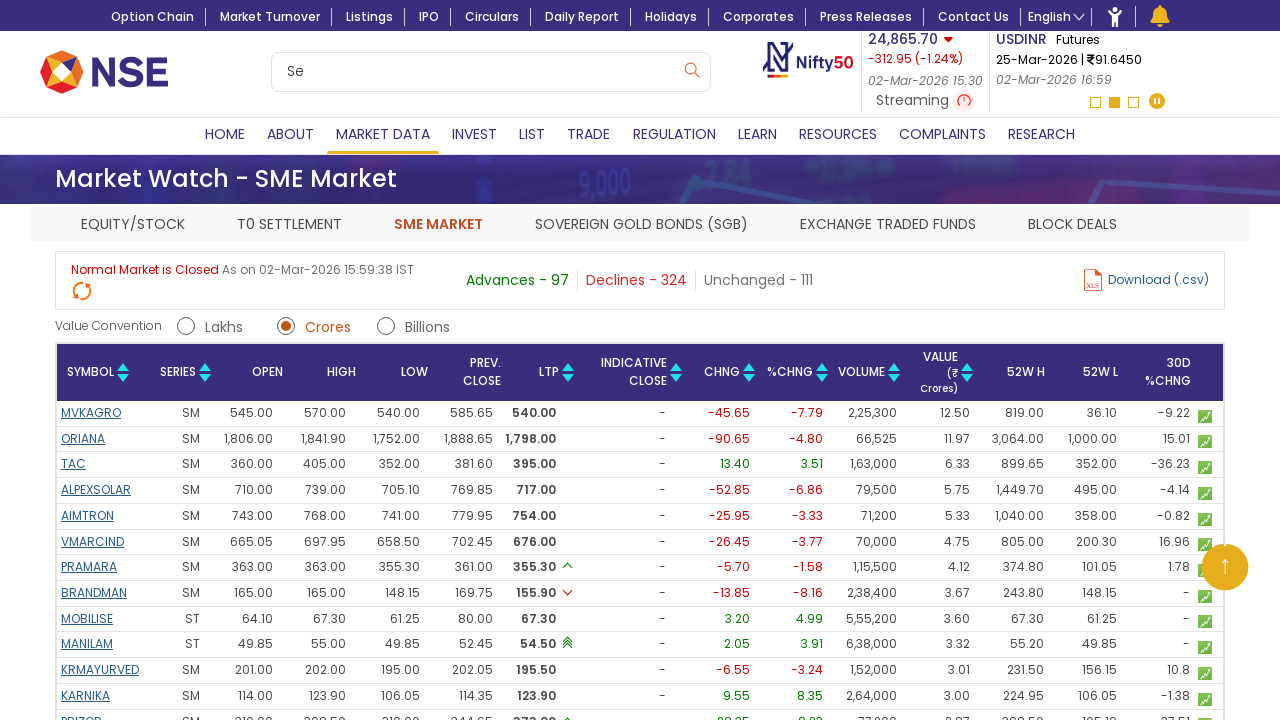

Waited 10 seconds for page to fully load
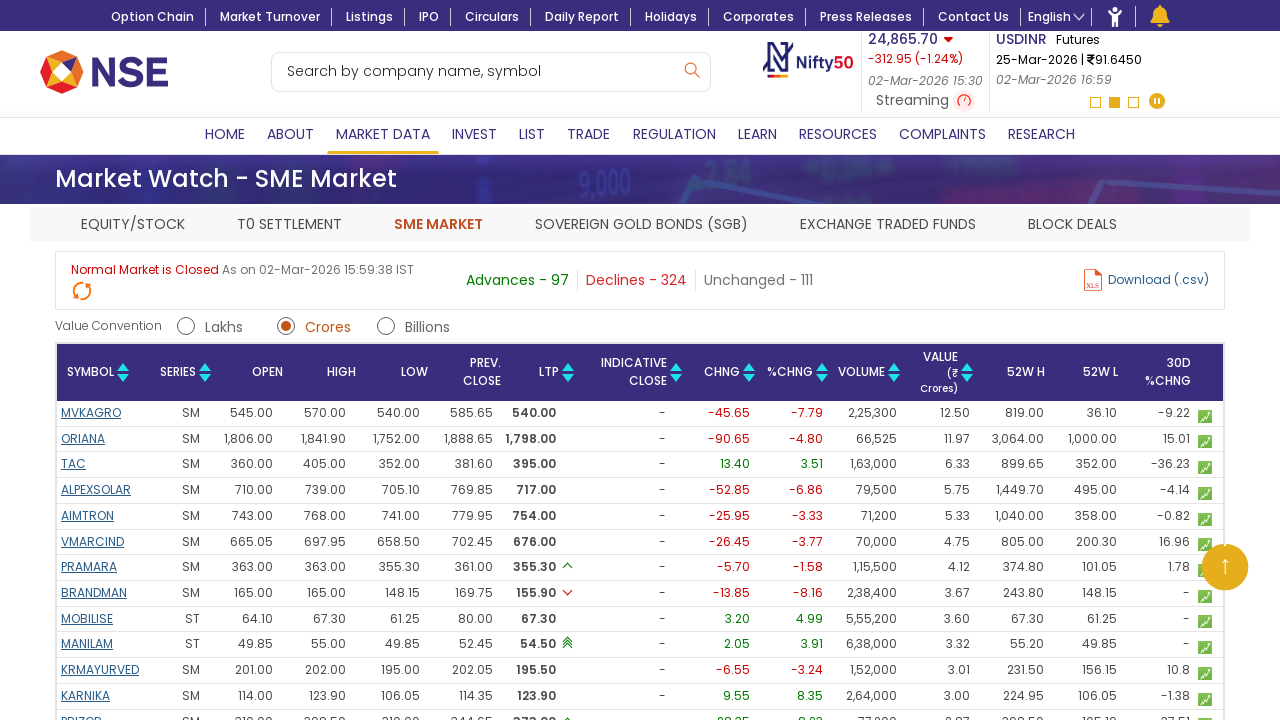

Waited for live SME table to load
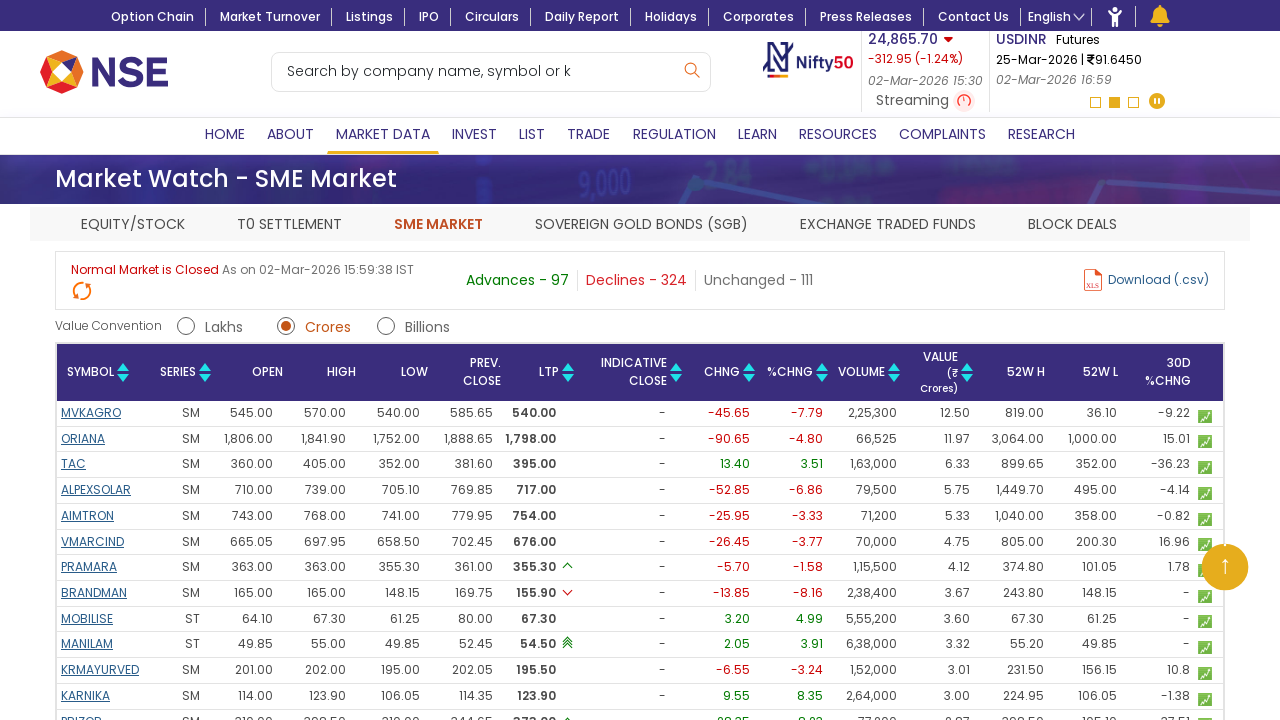

Clicked on the last row of the SME table at (640, 303) on table#liveSMEkTable tbody tr >> nth=-1
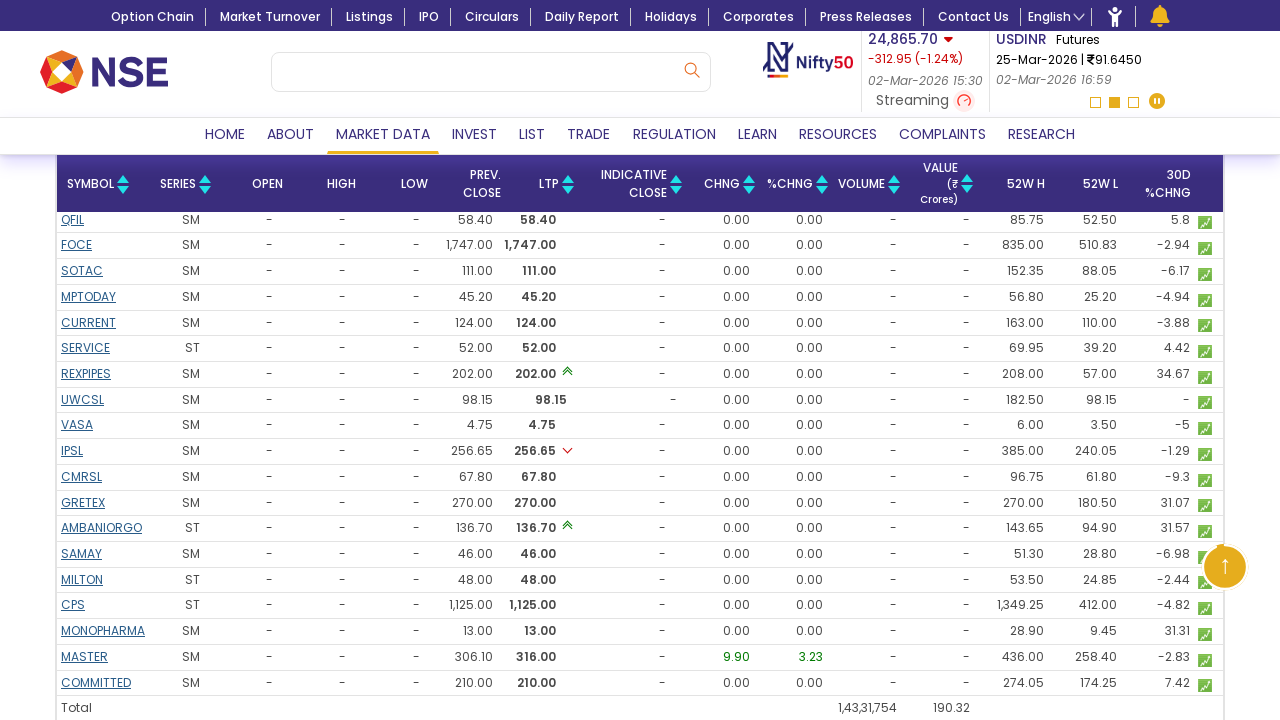

Scrolled down the page using PageDown key
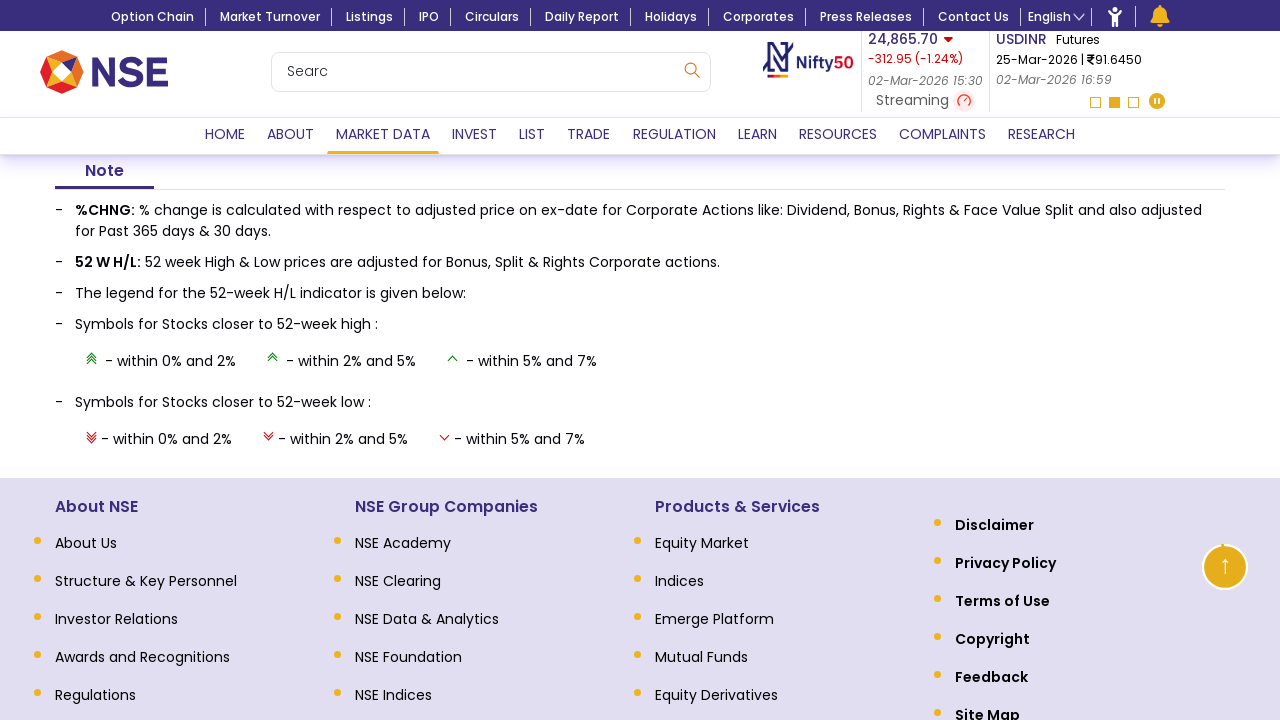

Waited 3 seconds for additional content to load
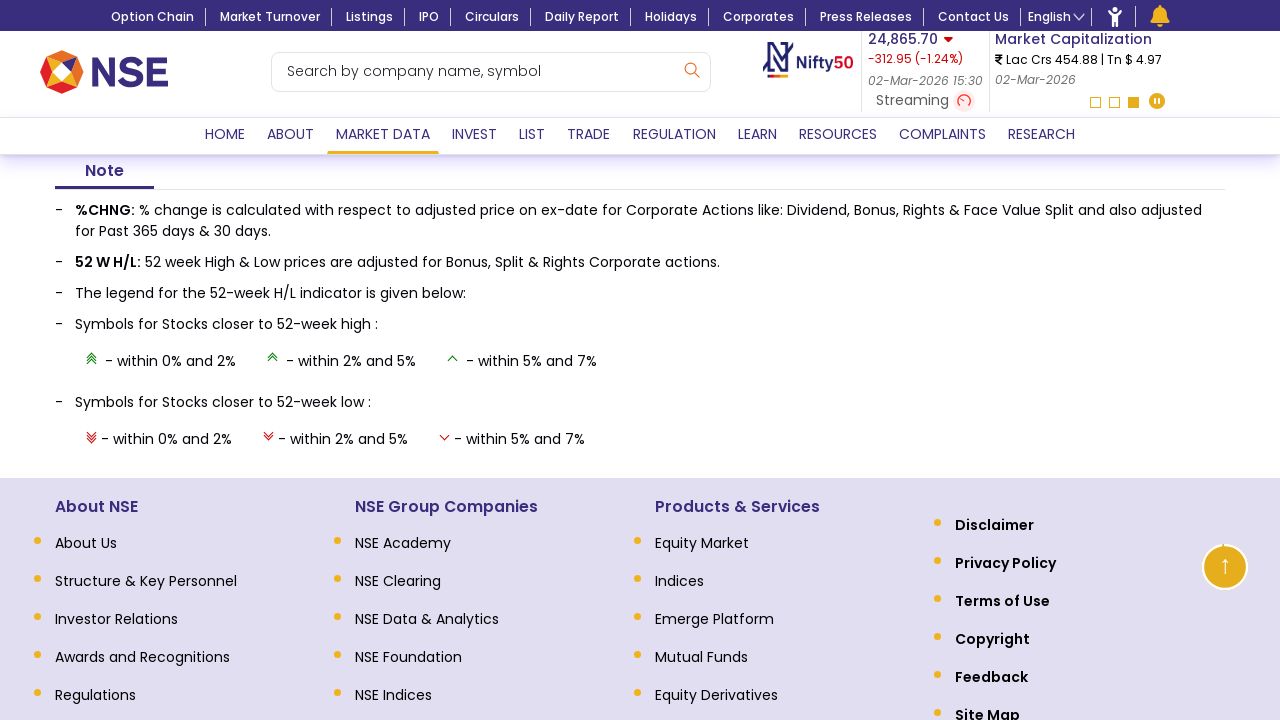

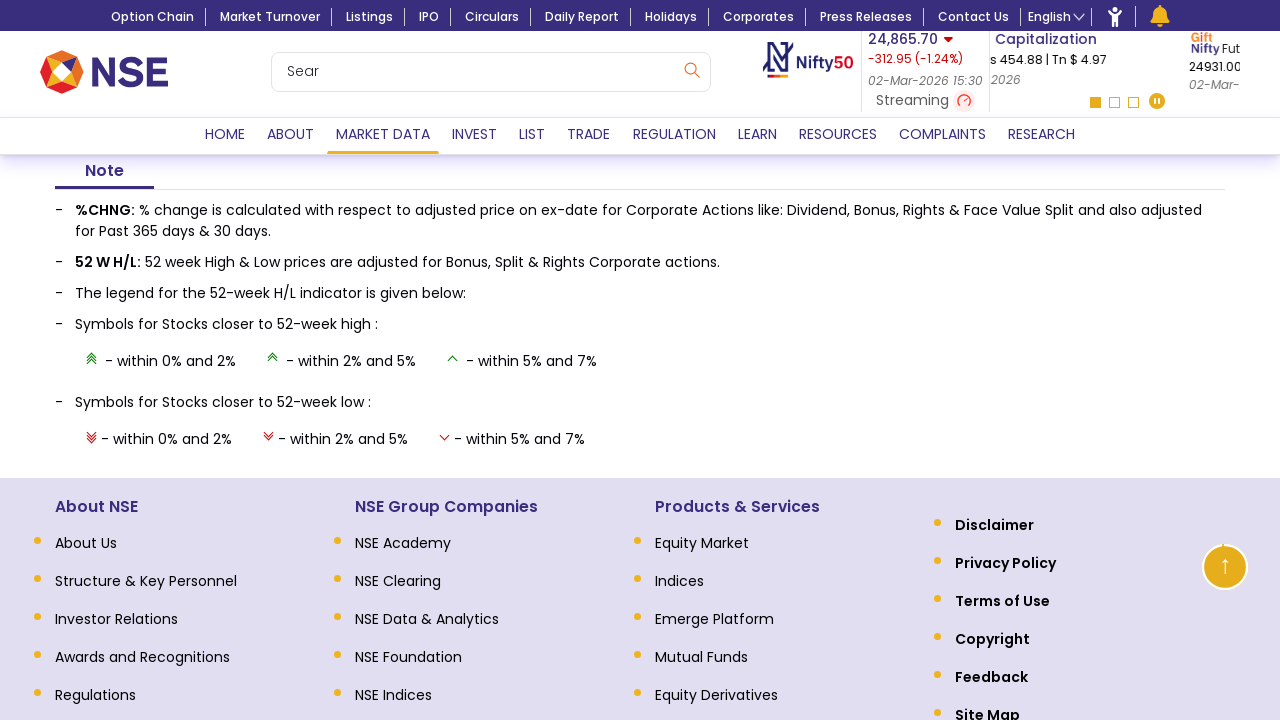